Tests unchecking a checkbox by navigating to the Checkboxes page and unchecking a pre-checked checkbox

Starting URL: https://practice.cydeo.com

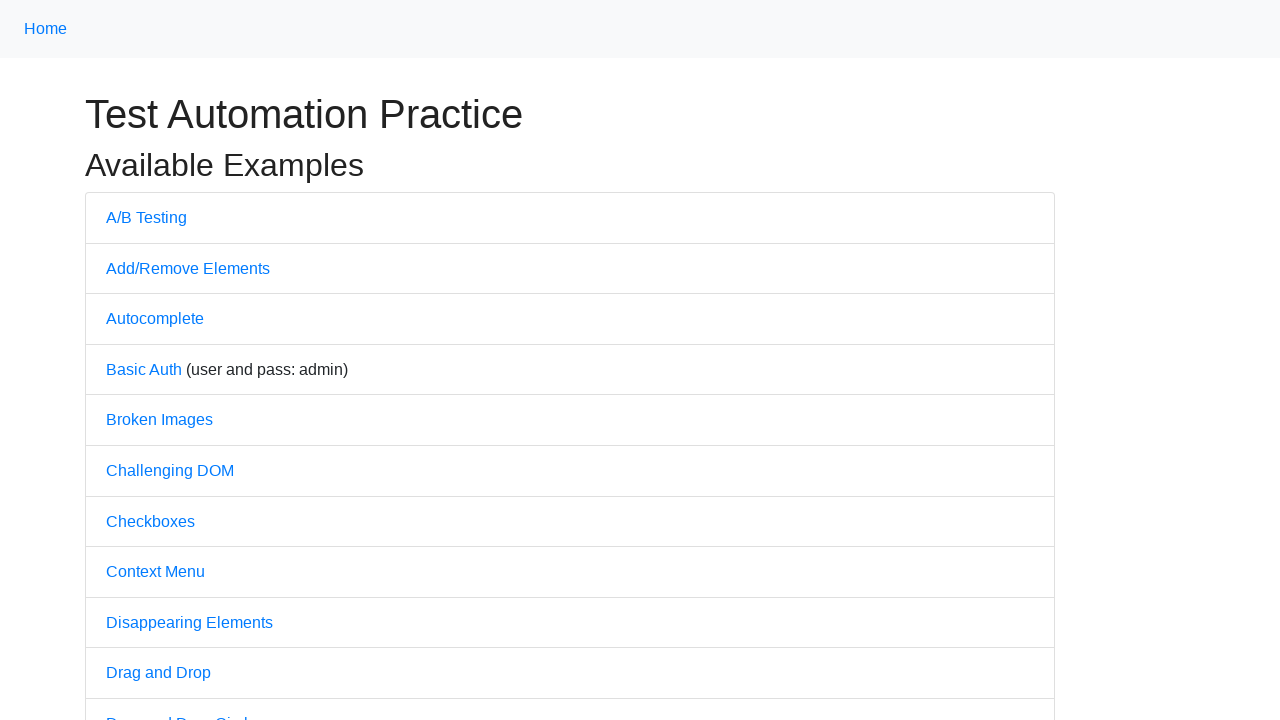

Clicked on Checkboxes link at (150, 521) on internal:text="Checkboxes"i
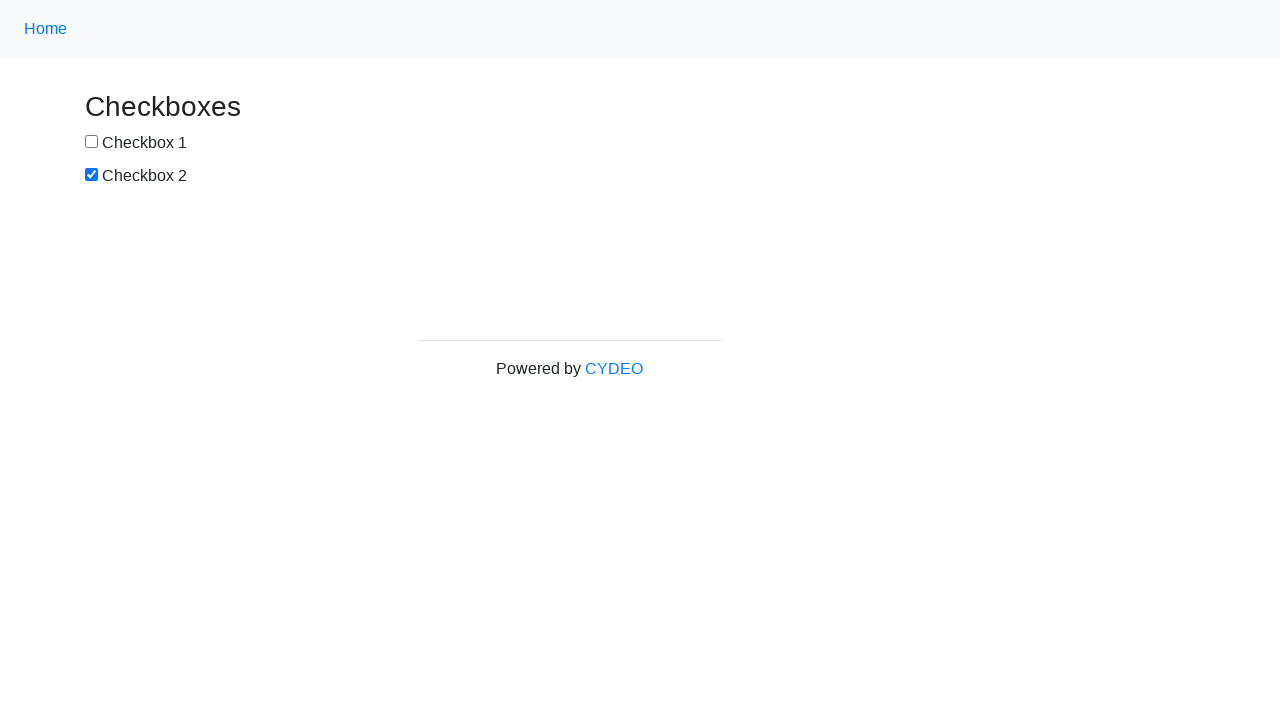

Unchecked the second checkbox at (92, 175) on #box2
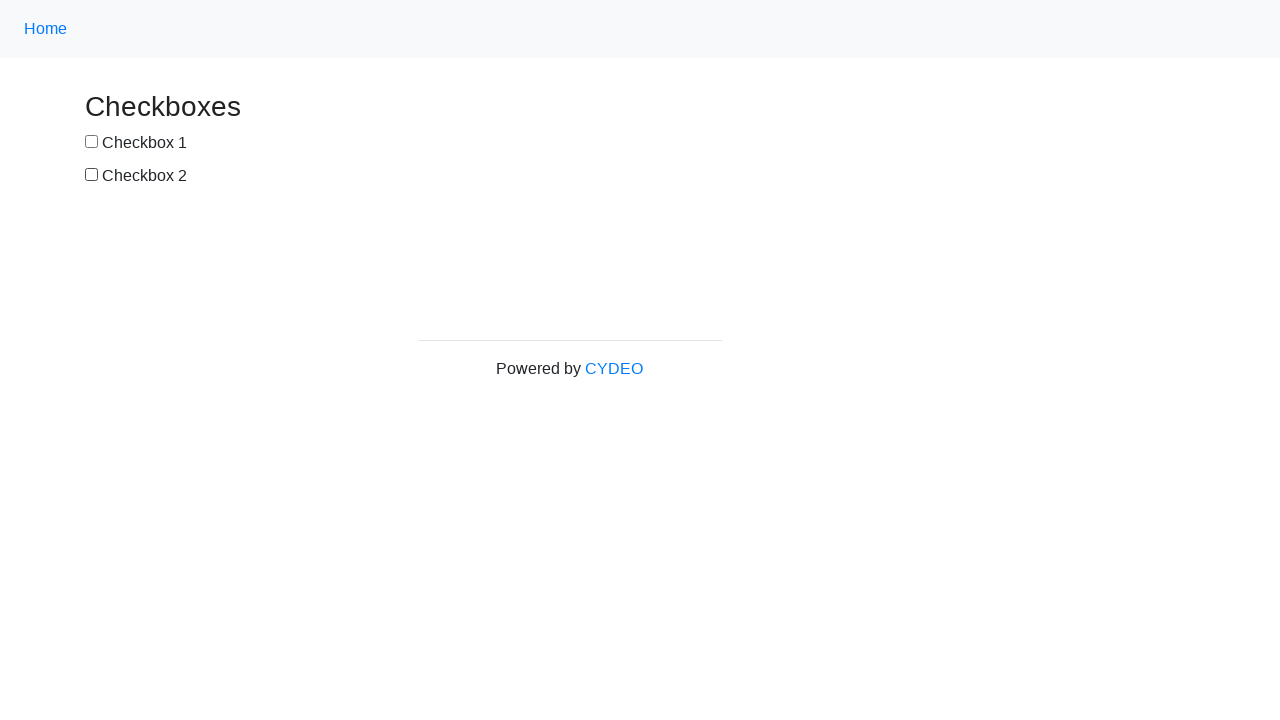

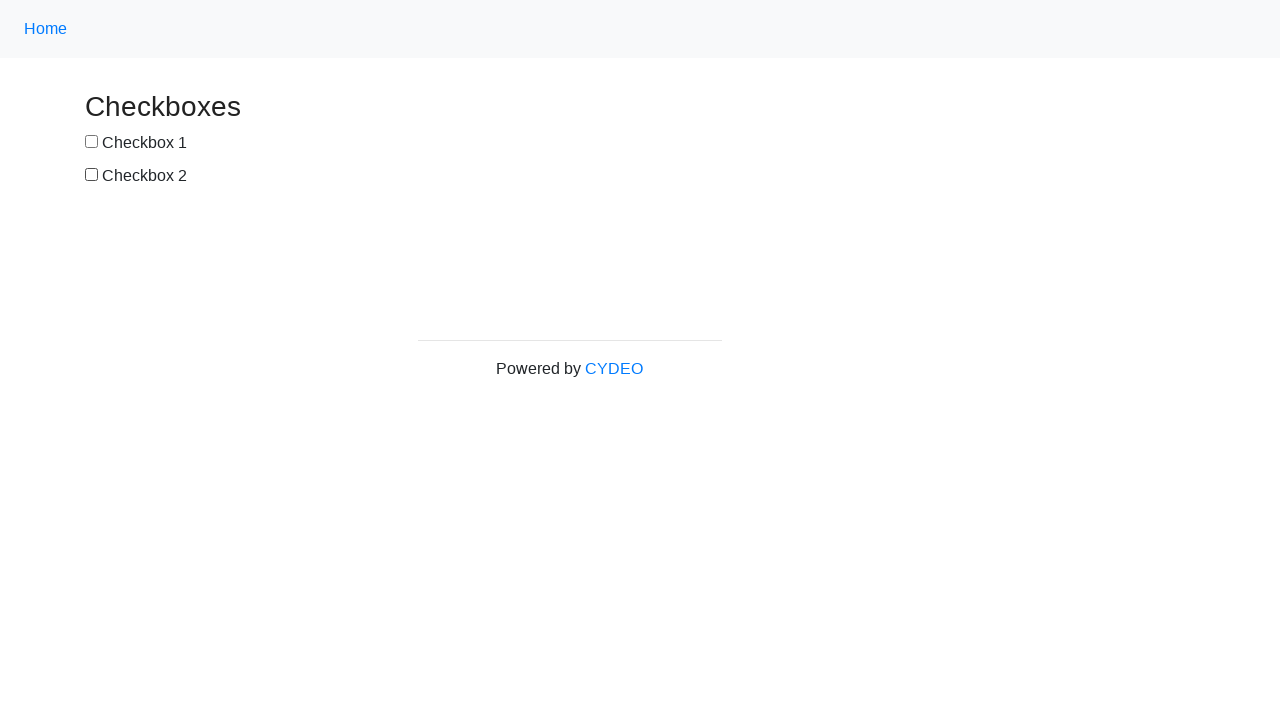